Tests drag and drop functionality on jQuery UI demo page by dragging an element and dropping it onto a target area

Starting URL: https://jqueryui.com/droppable/

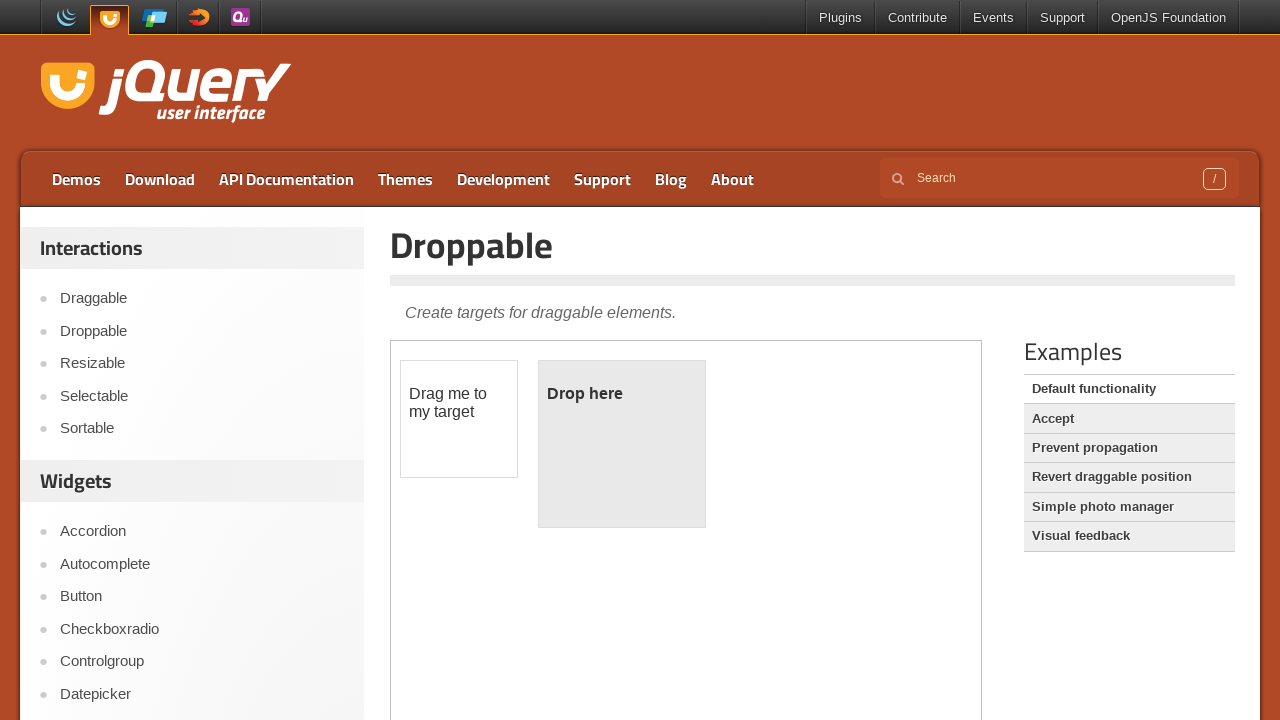

Located the first iframe containing the drag and drop demo
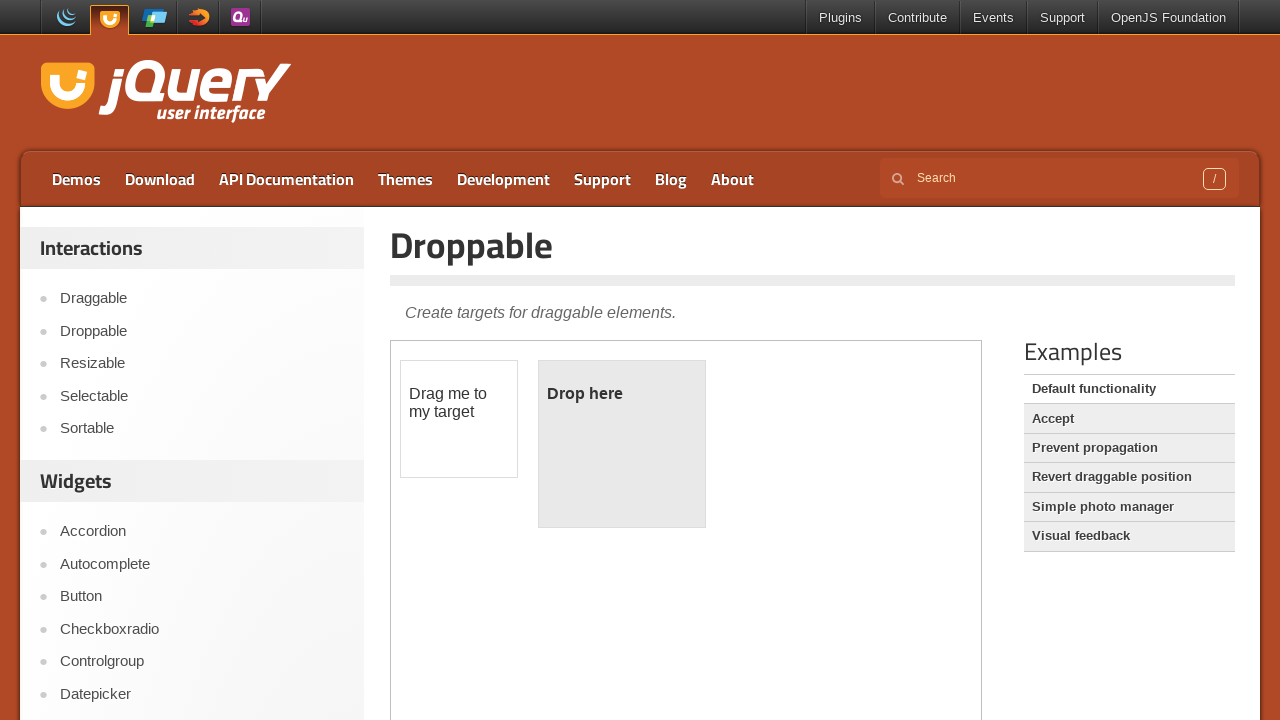

Located the draggable element with id 'draggable'
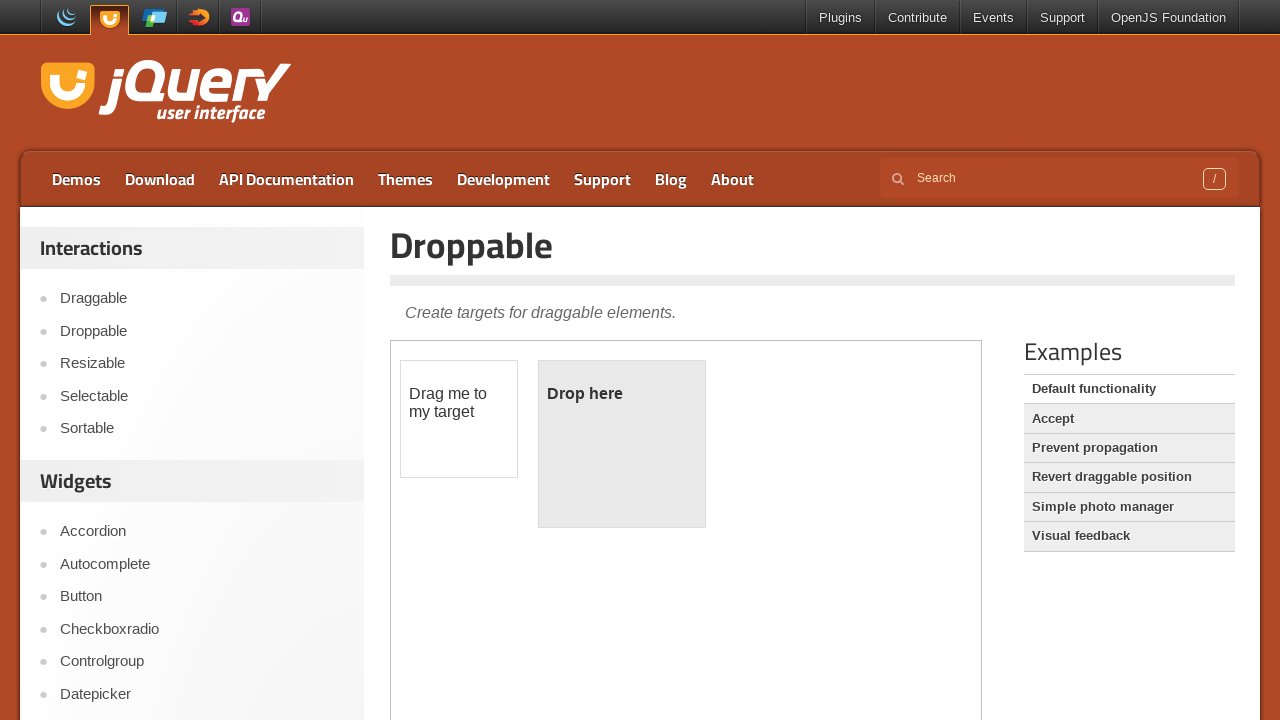

Located the droppable target element with id 'droppable'
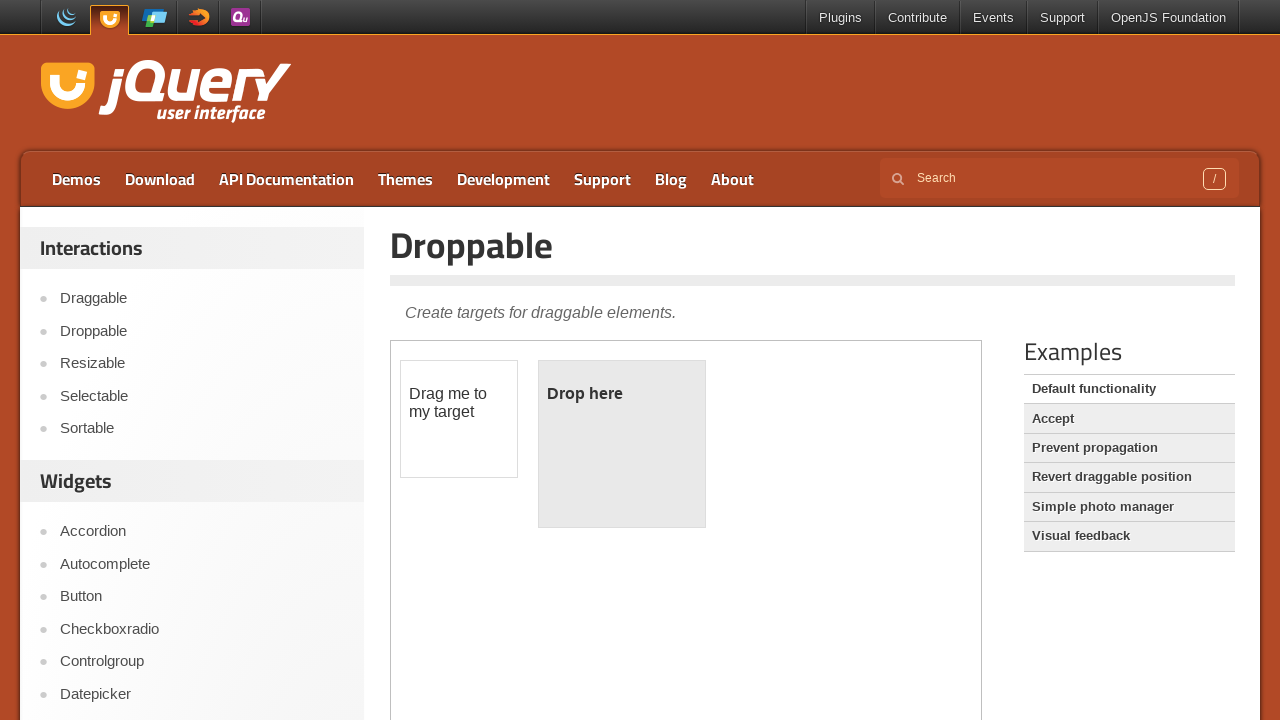

Successfully dragged the draggable element onto the droppable target at (622, 444)
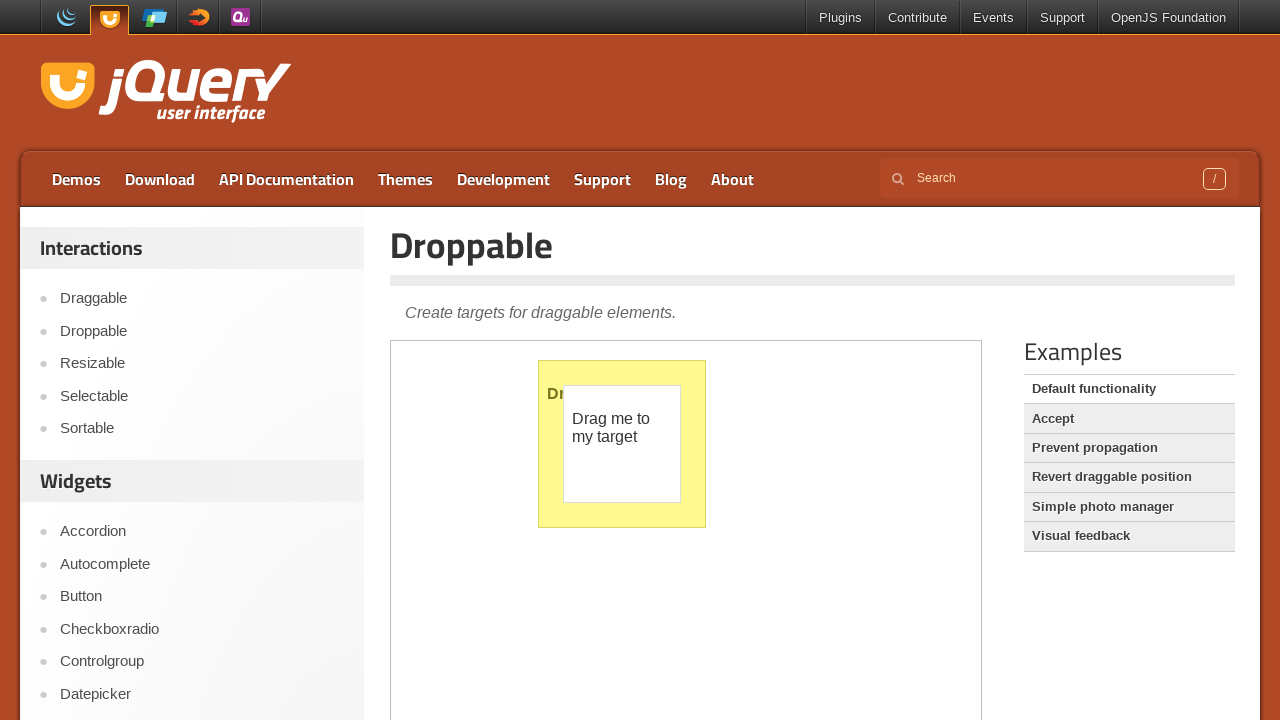

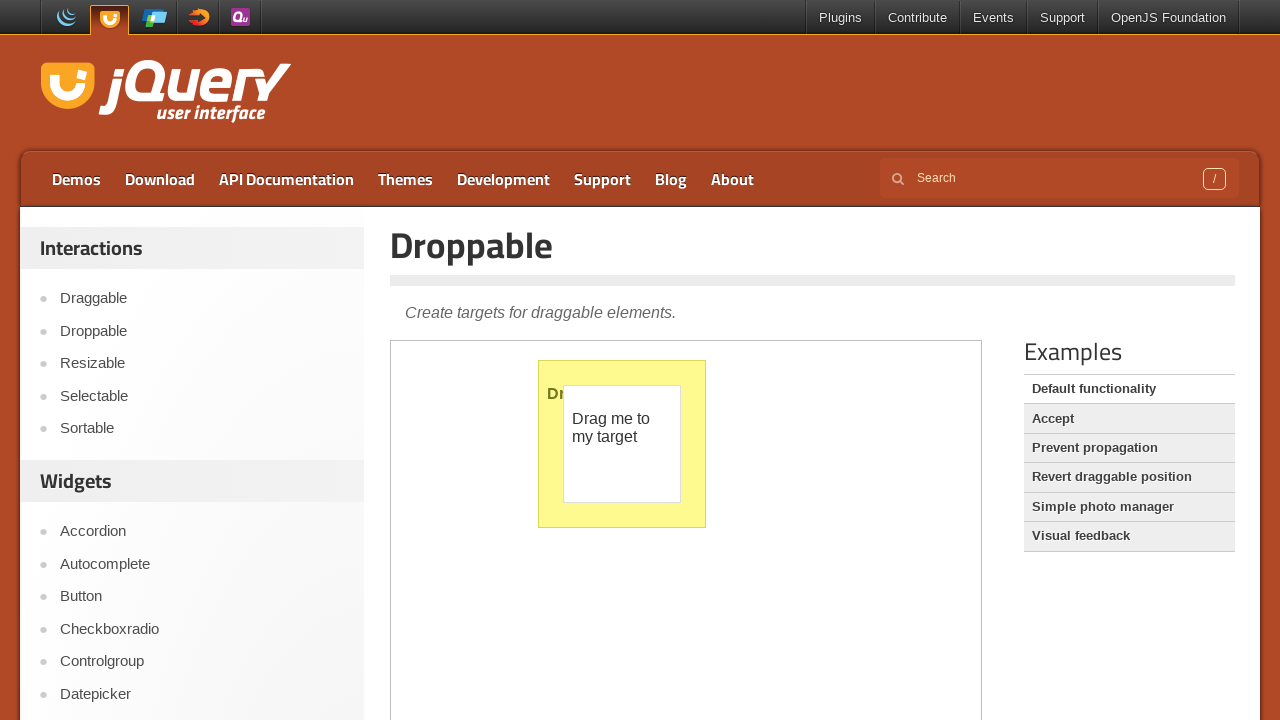